Navigates to JPL Space featured image page and clicks the "FULL IMAGE" button to view the full-size Mars image

Starting URL: https://data-class-jpl-space.s3.amazonaws.com/JPL_Space/index.html

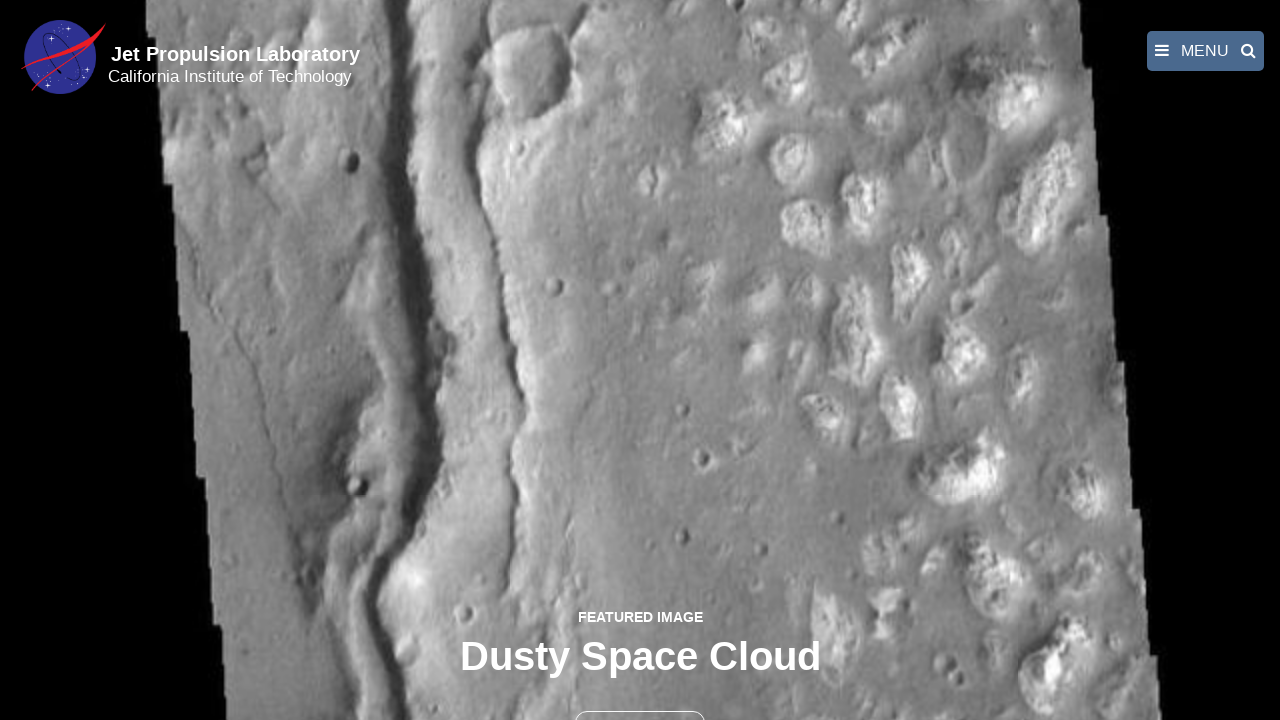

Navigated to JPL Space featured image page
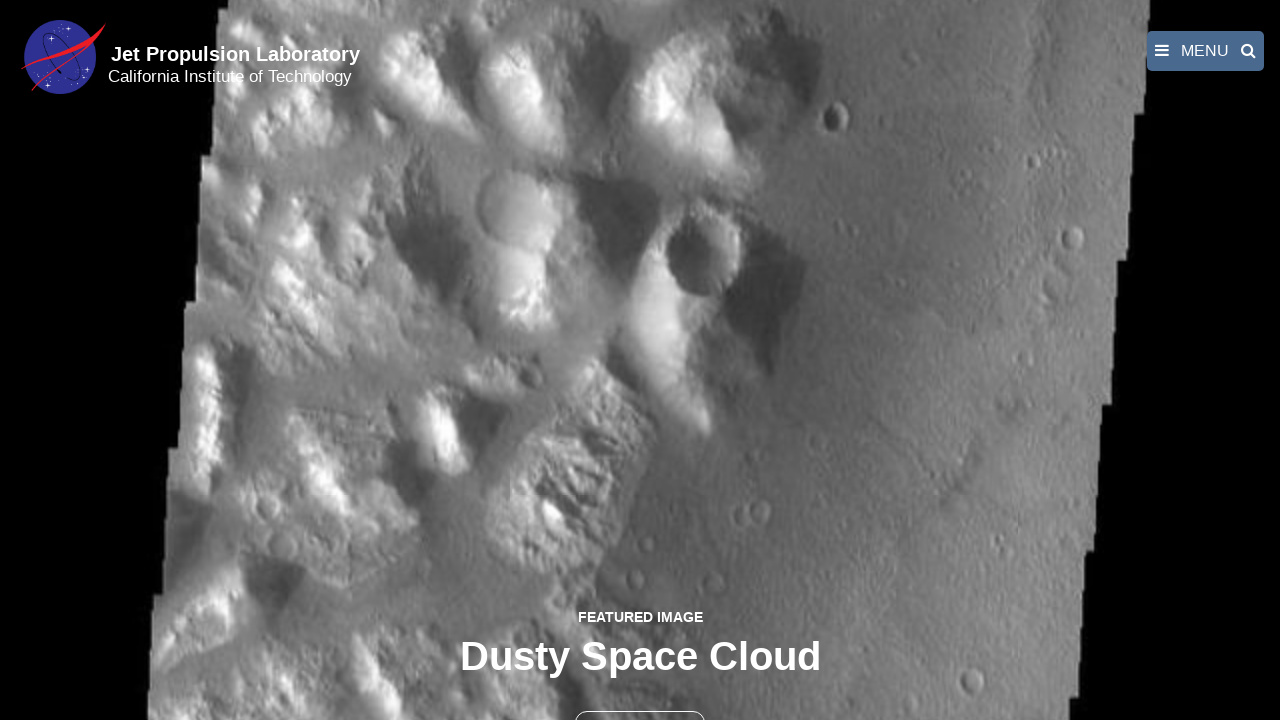

Clicked the 'FULL IMAGE' button to view full-size Mars image at (640, 699) on text=FULL IMAGE
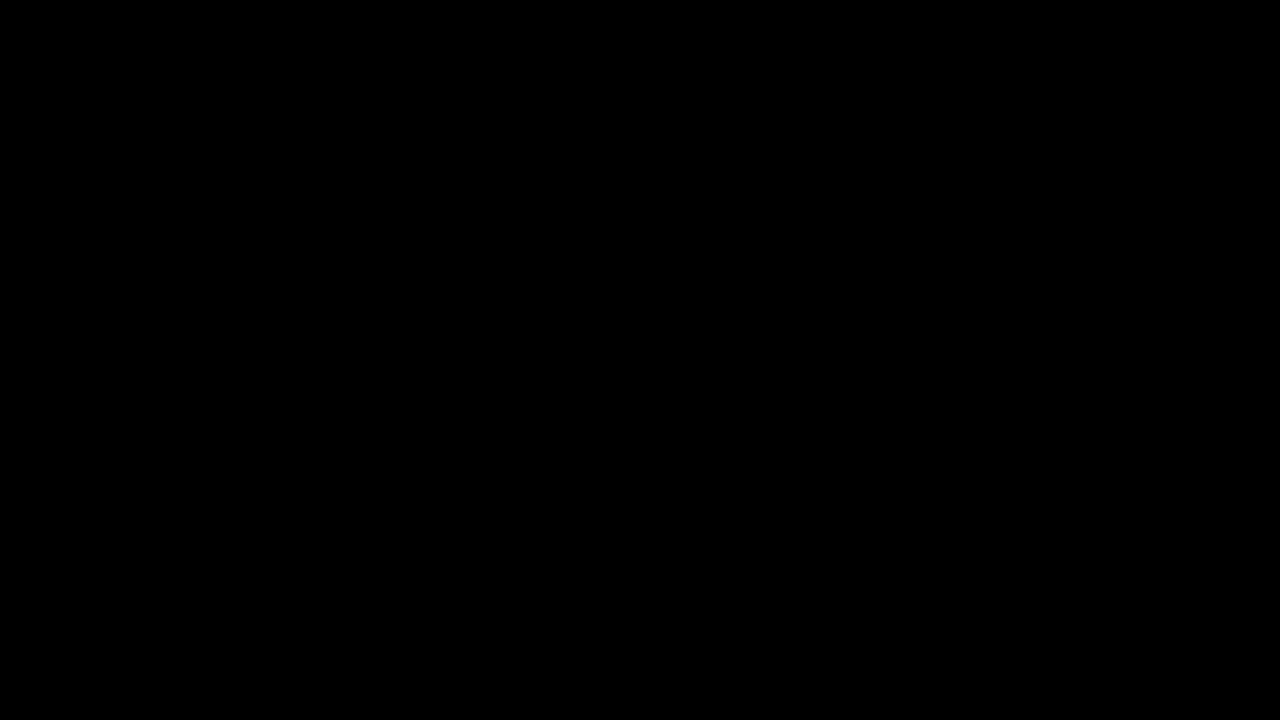

Full-size Mars image loaded in fancybox
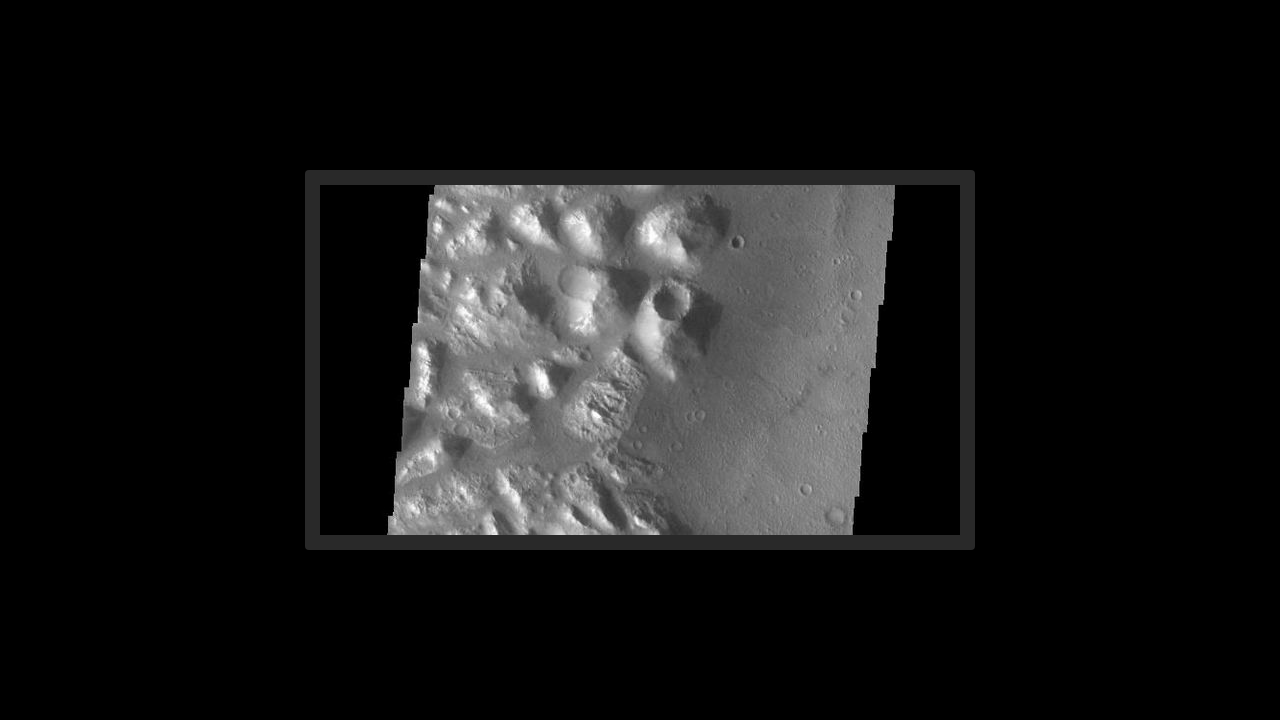

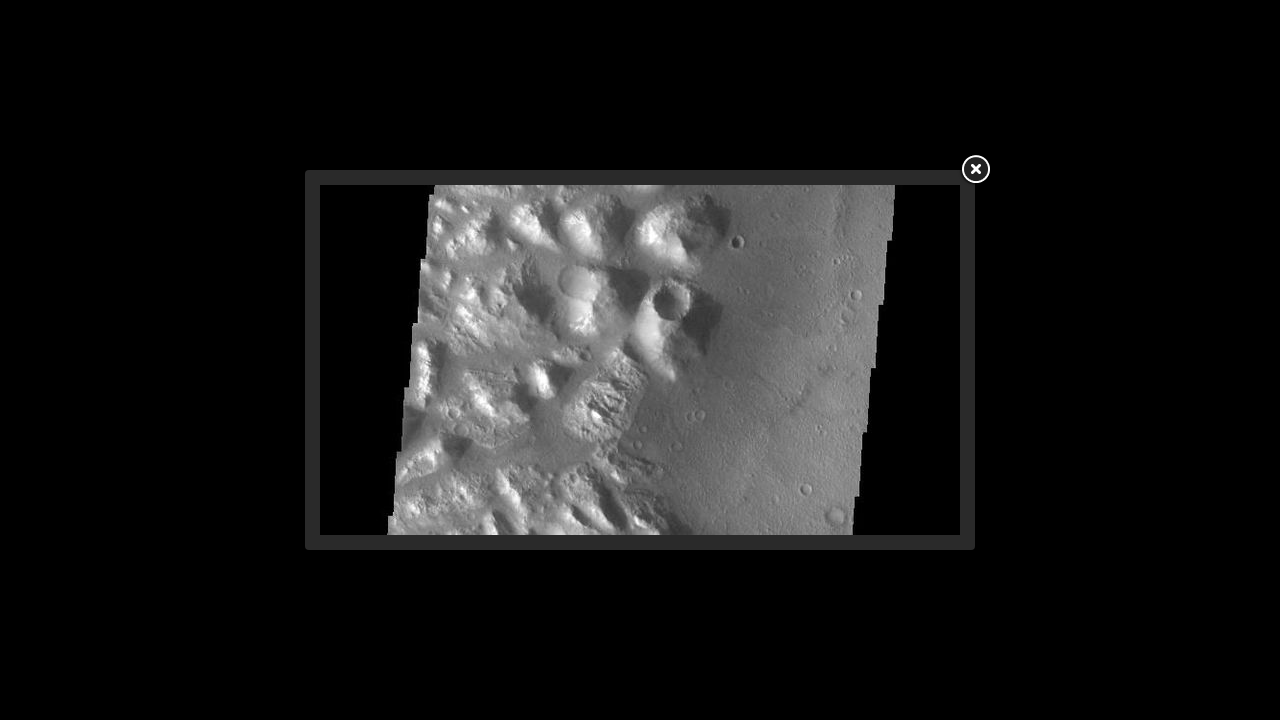